Tests alert dialog interactions by triggering confirmation dialogs and handling them with both accept and dismiss actions

Starting URL: https://training-support.net/webelements/alerts

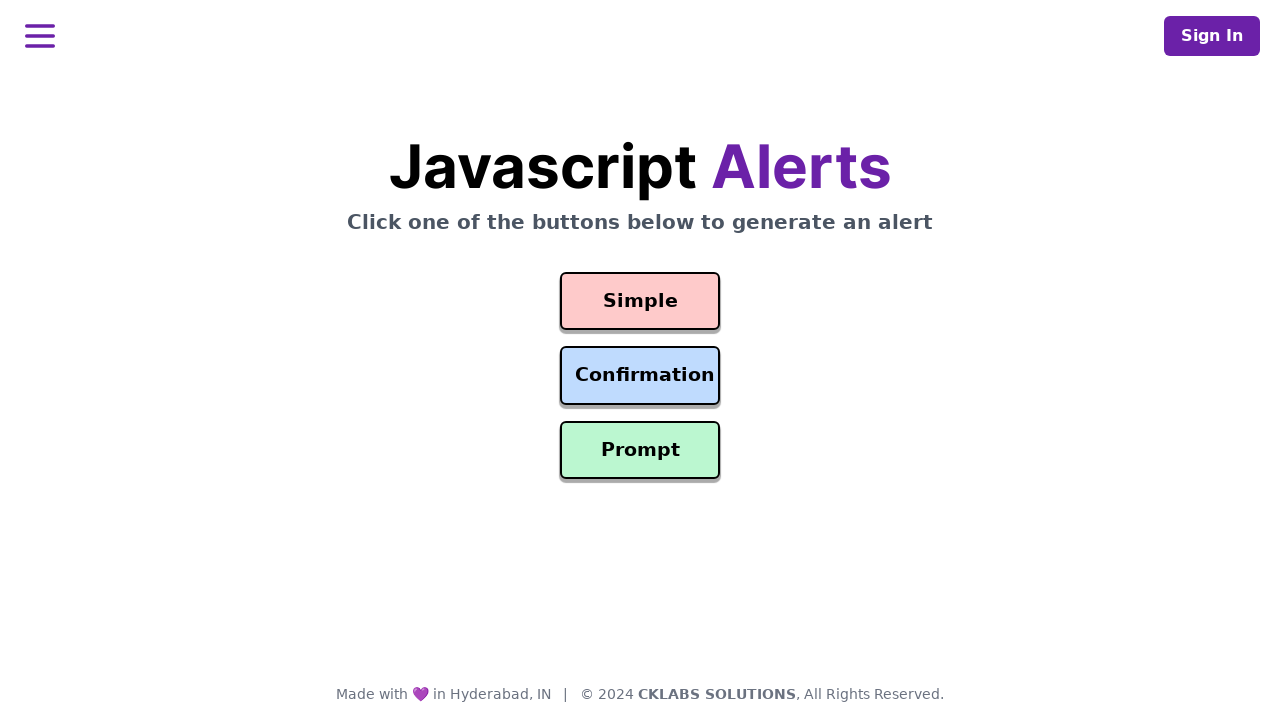

Clicked confirmation button to trigger first alert dialog at (640, 376) on #confirmation
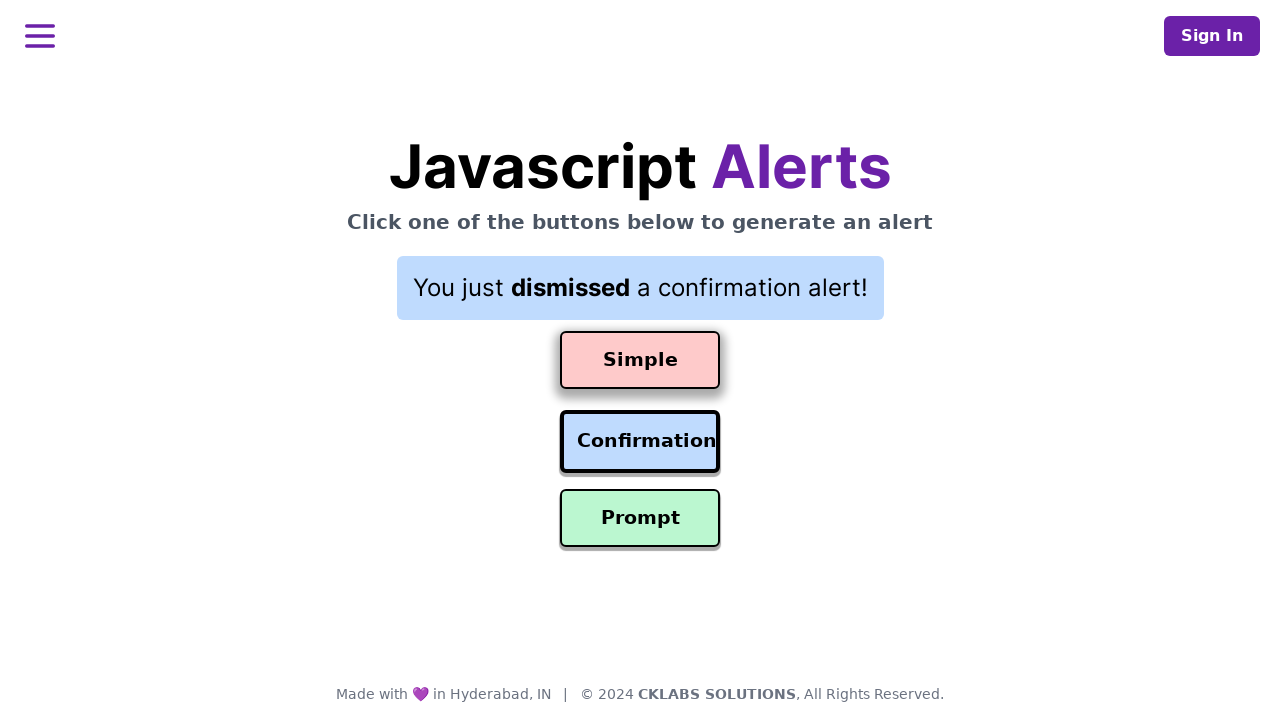

Set up dialog handler to accept alert
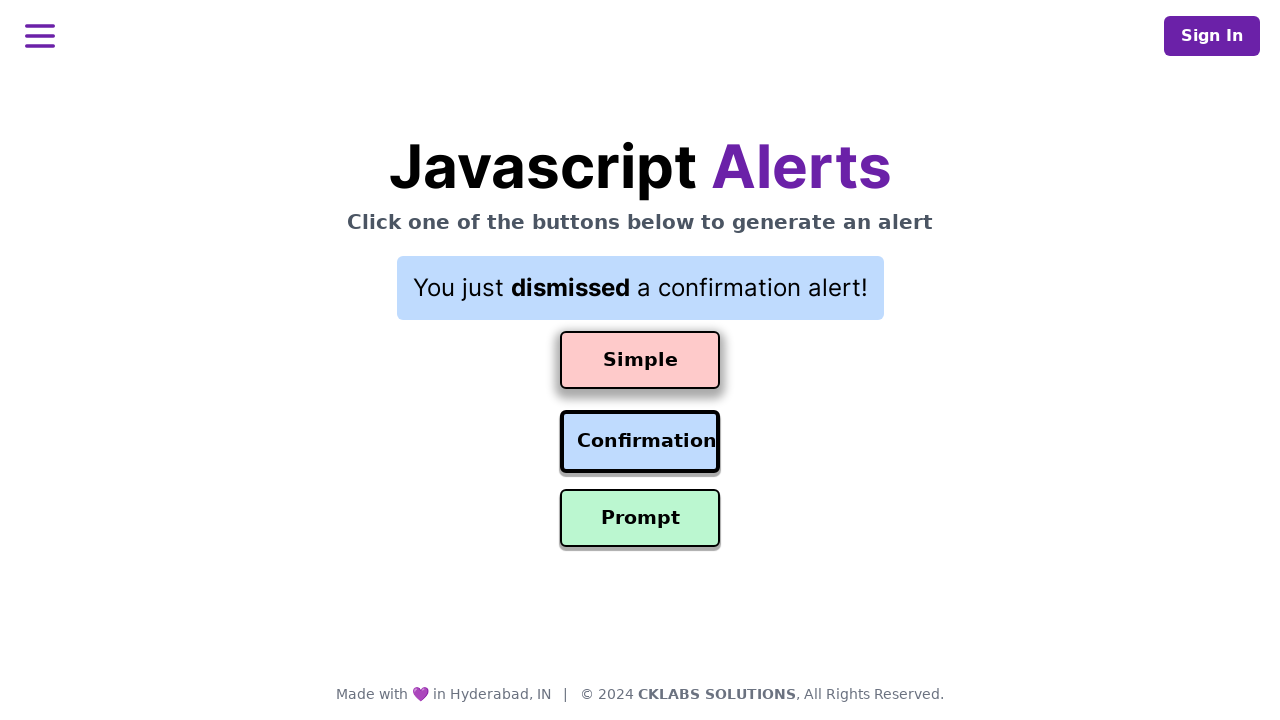

Waited for alert dialog to be processed
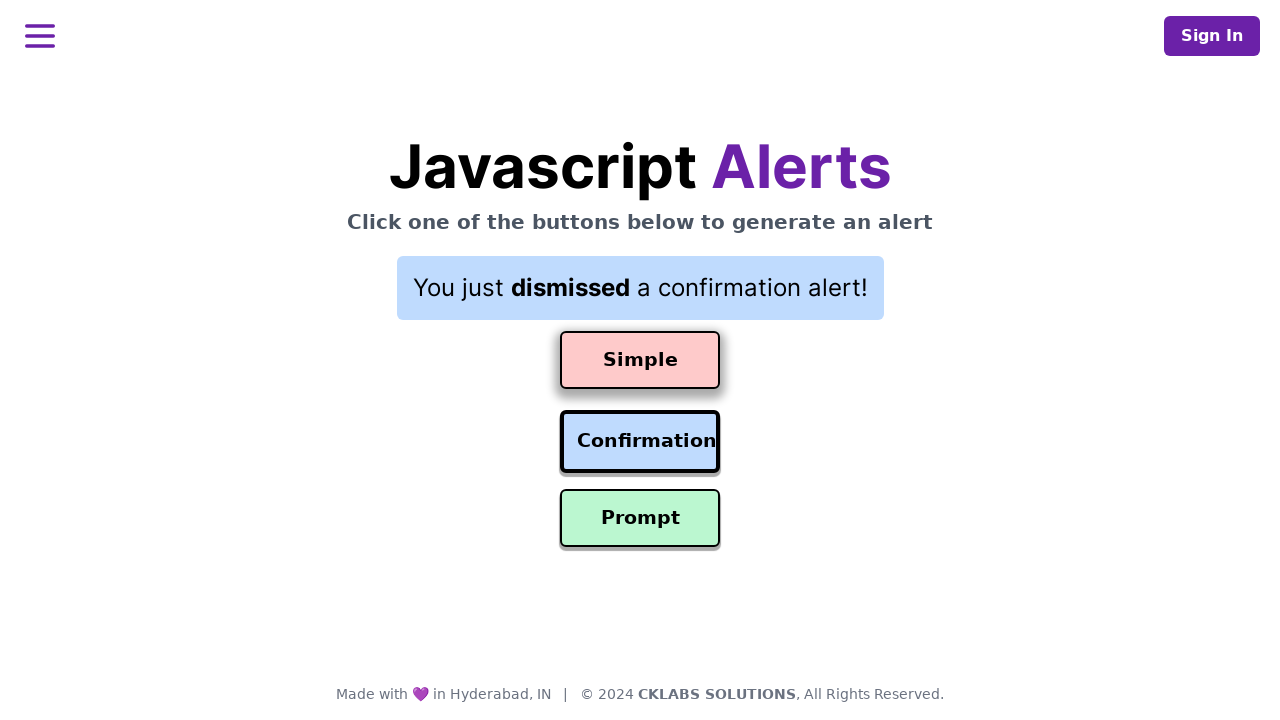

Retrieved result text after accepting alert: You just dismissed a confirmation alert!
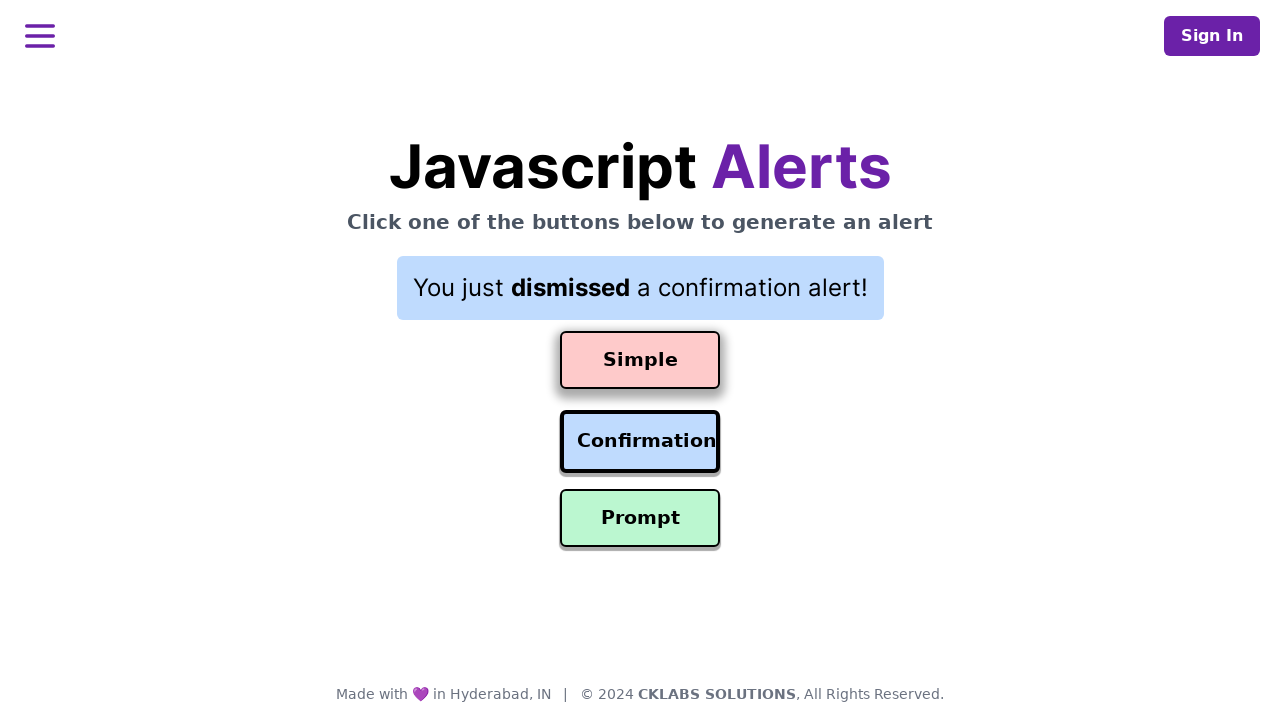

Clicked confirmation button to trigger second alert dialog at (640, 442) on #confirmation
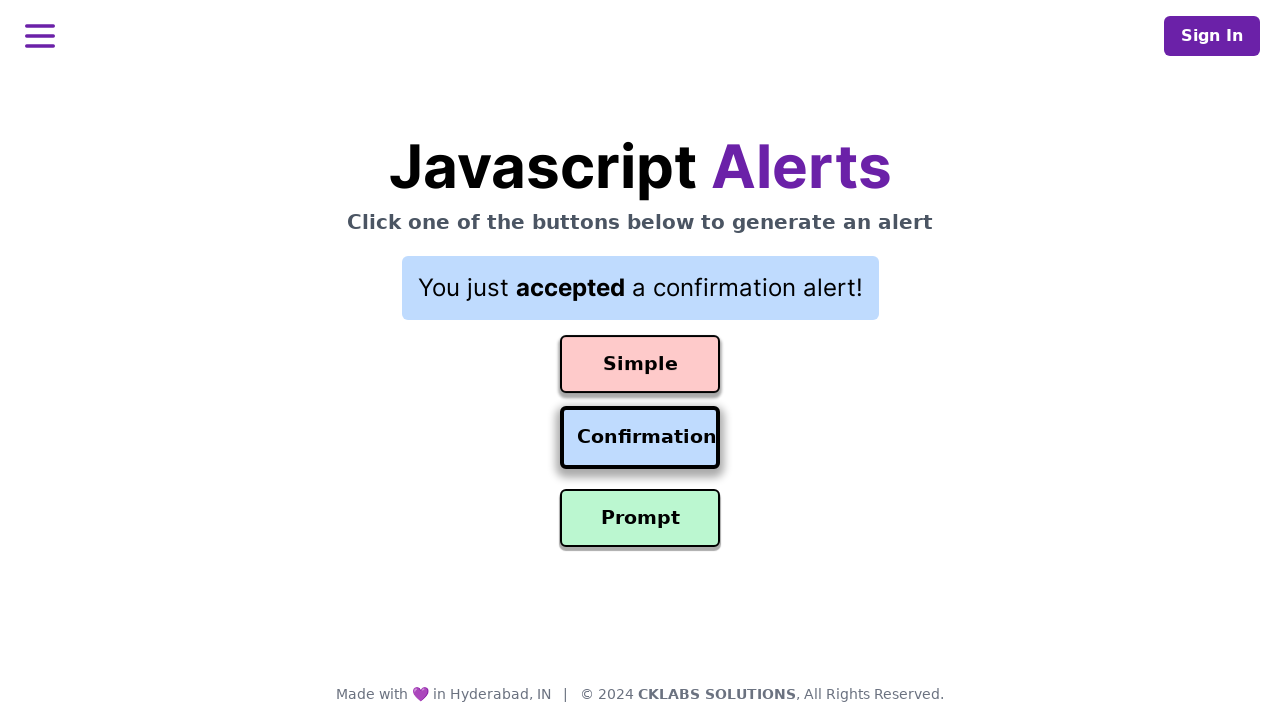

Set up dialog handler to dismiss alert
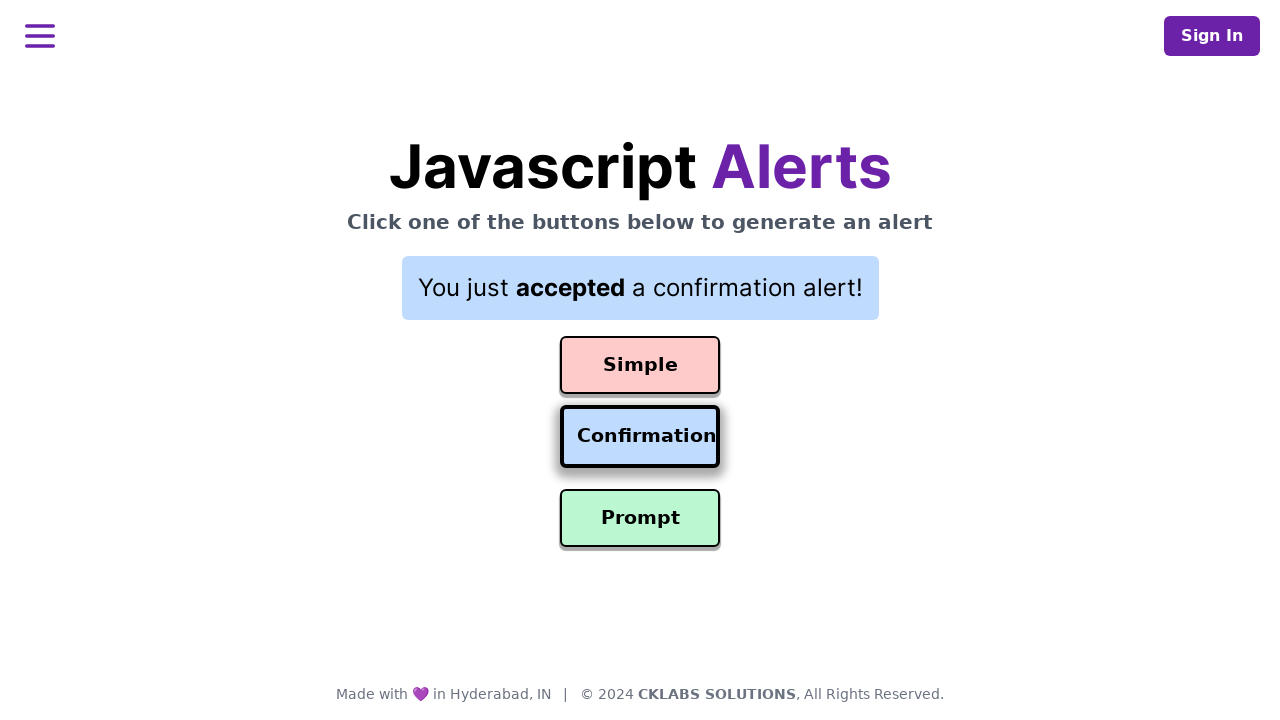

Waited for alert dialog to be processed
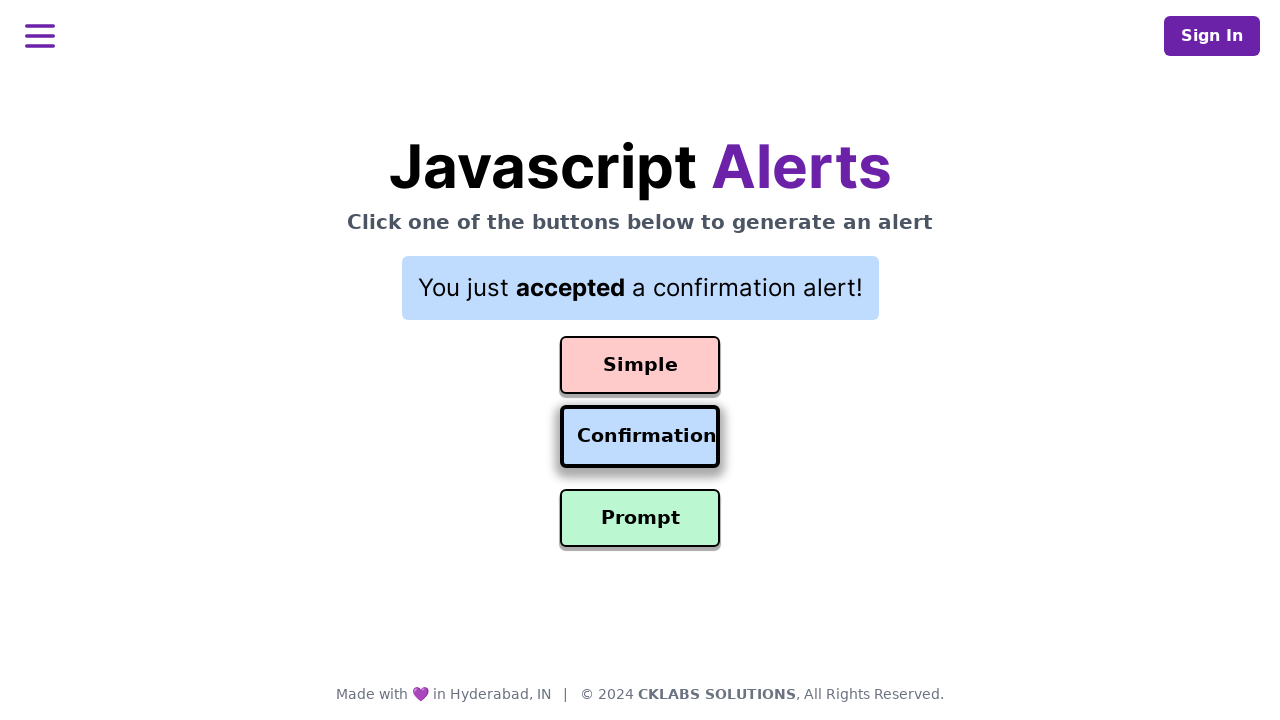

Retrieved result text after dismissing alert: You just accepted a confirmation alert!
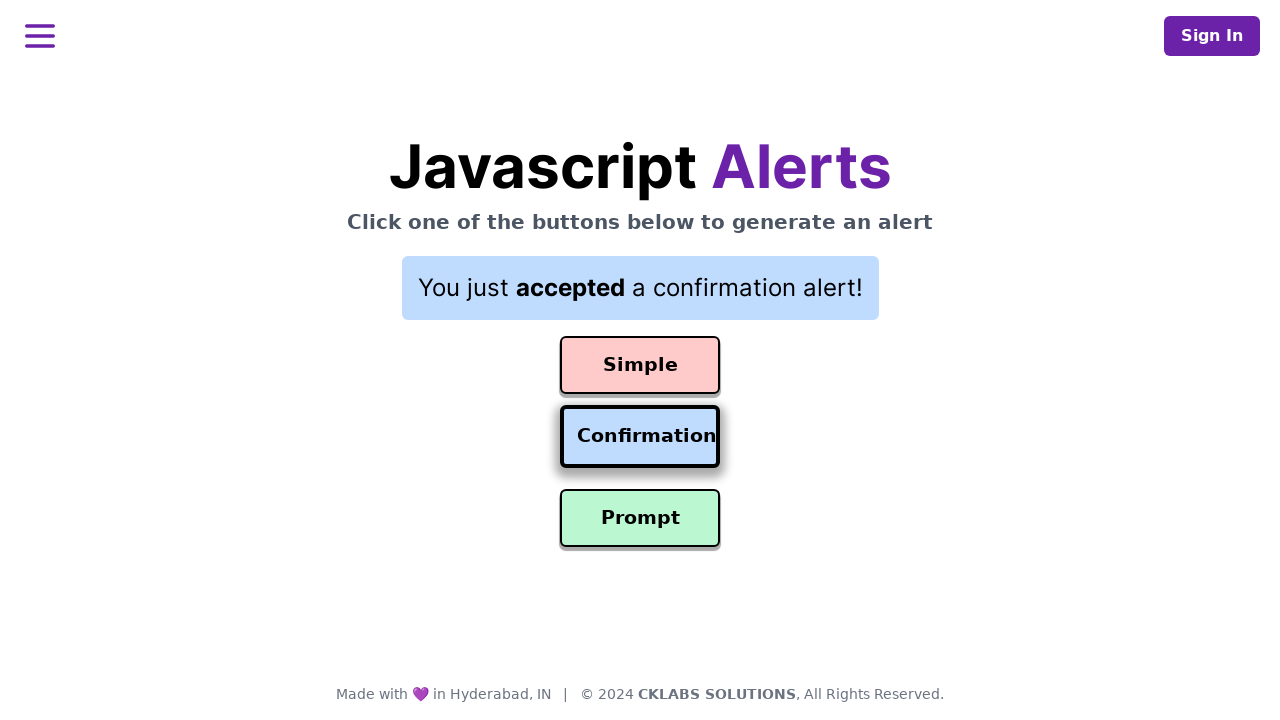

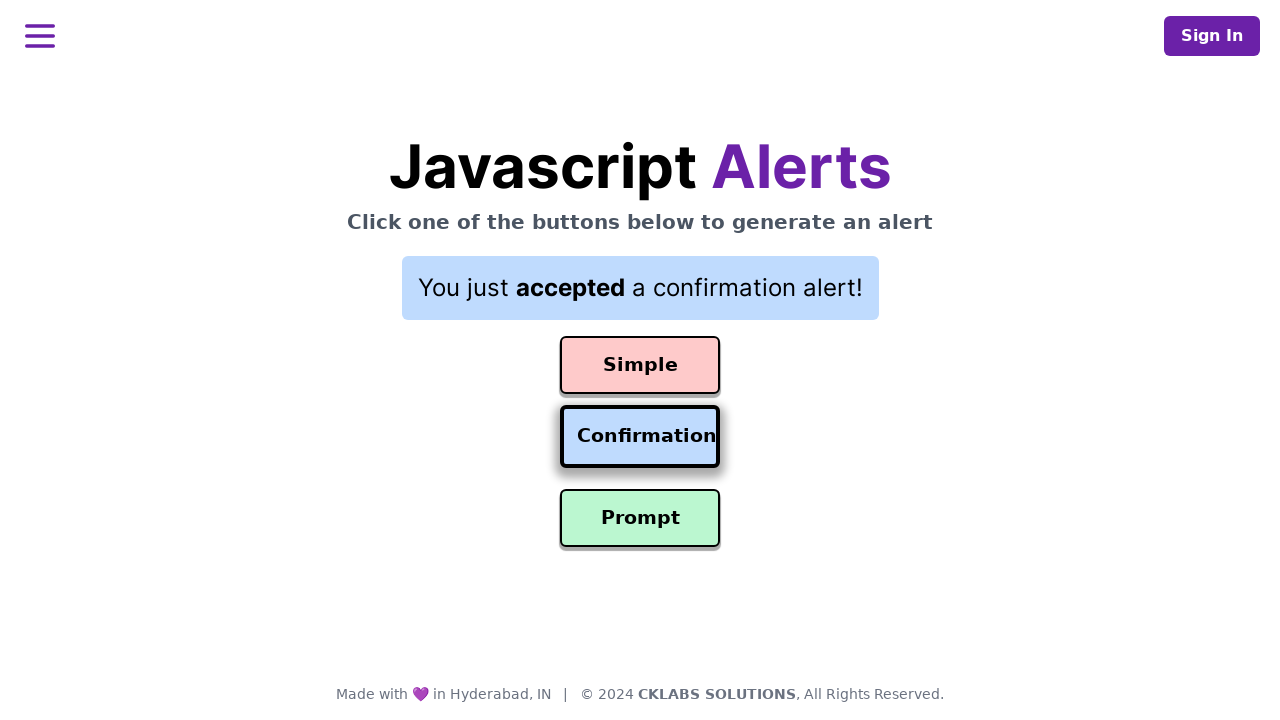